Tests the Playwright documentation site by clicking the "Get started" link and verifying the Installation heading appears

Starting URL: https://playwright.dev/

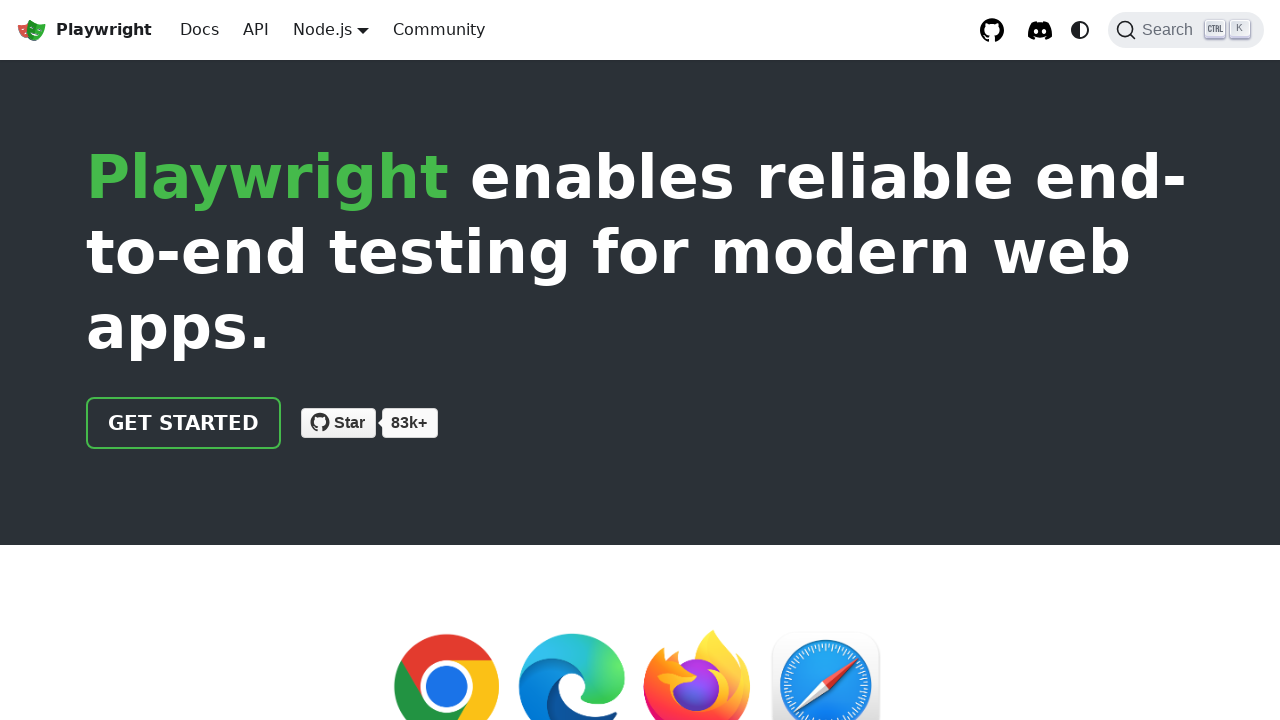

Clicked the 'Get started' link at (184, 423) on internal:role=link[name="Get started"i]
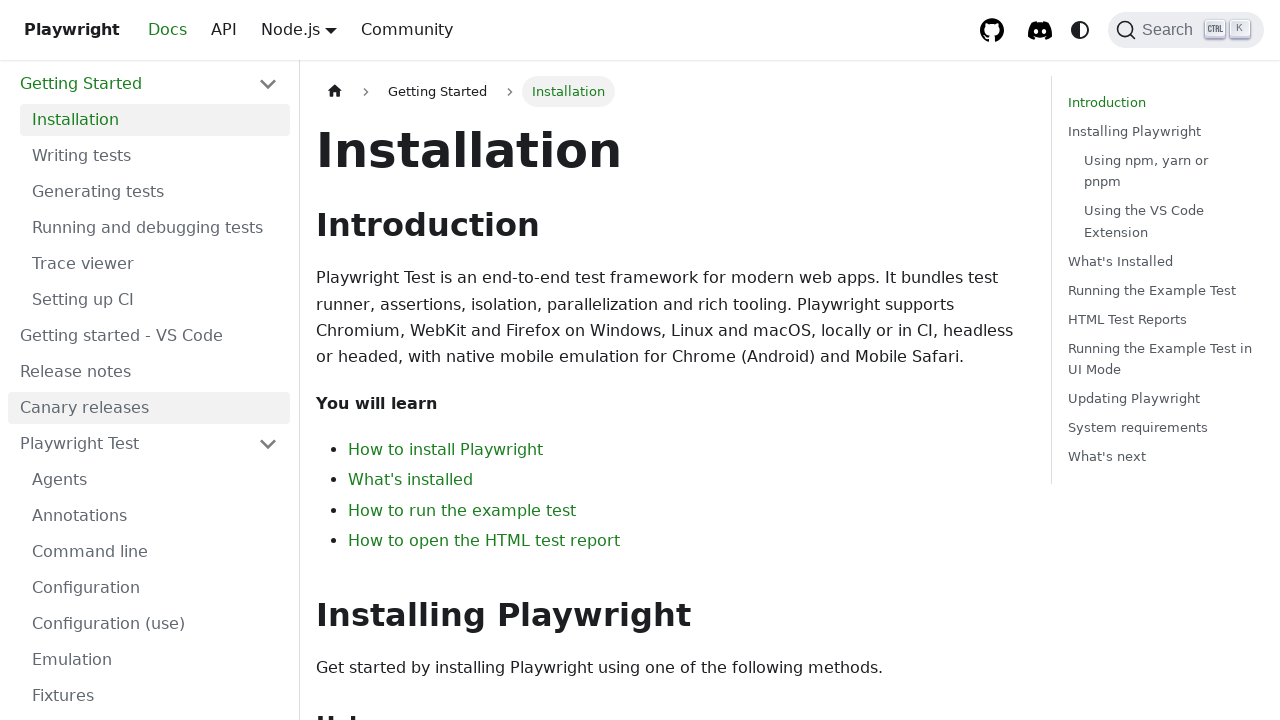

Installation heading appeared and loaded
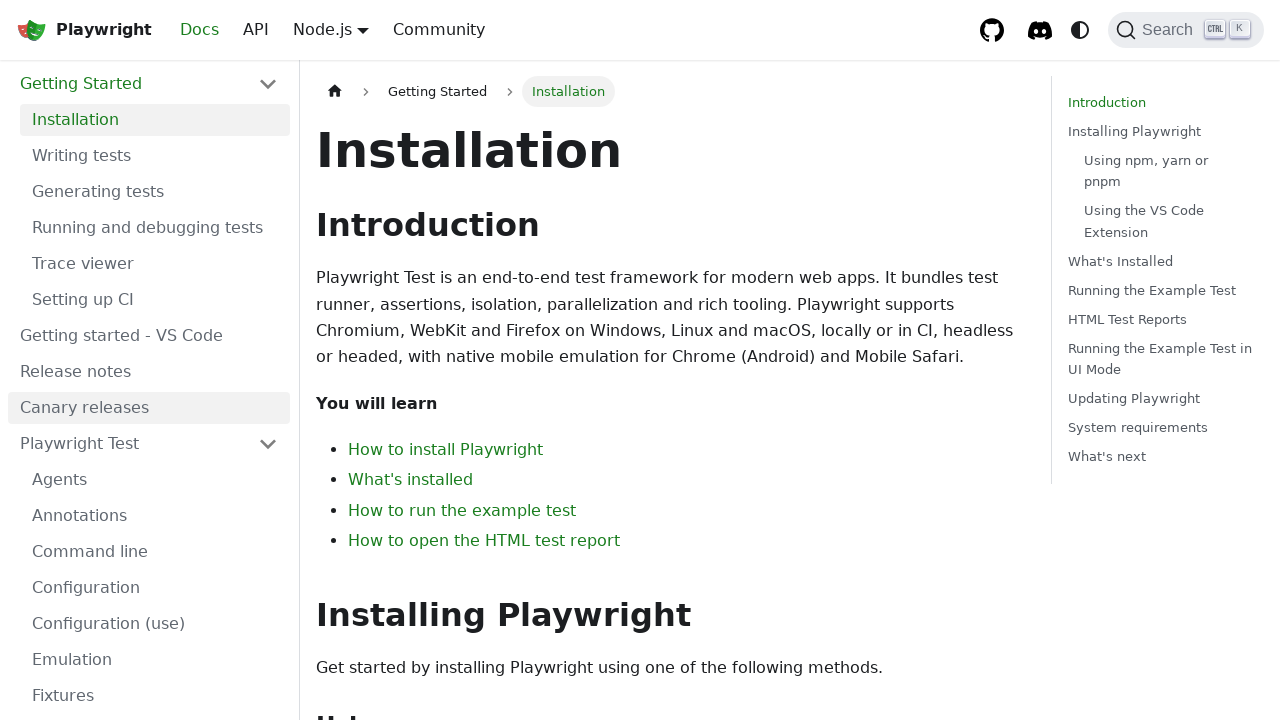

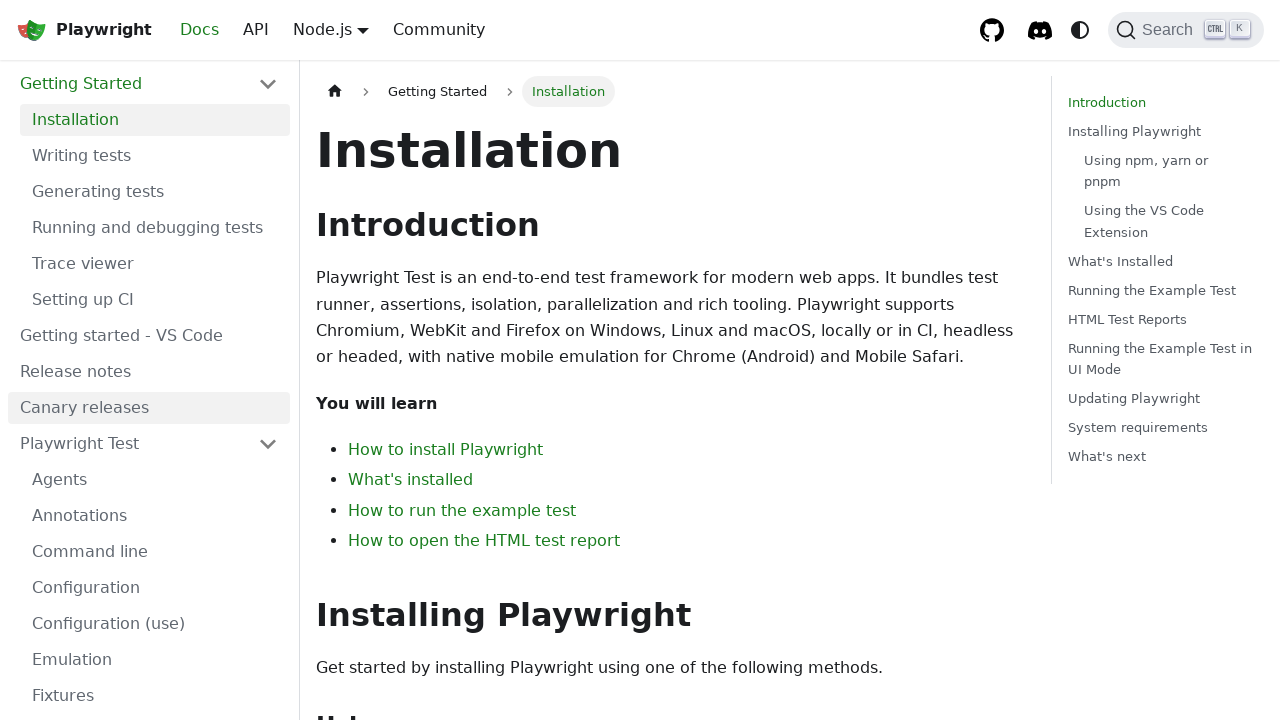